Tests clicking a JavaScript confirm button and accepting it, then verifies the OK result message

Starting URL: https://the-internet.herokuapp.com/javascript_alerts

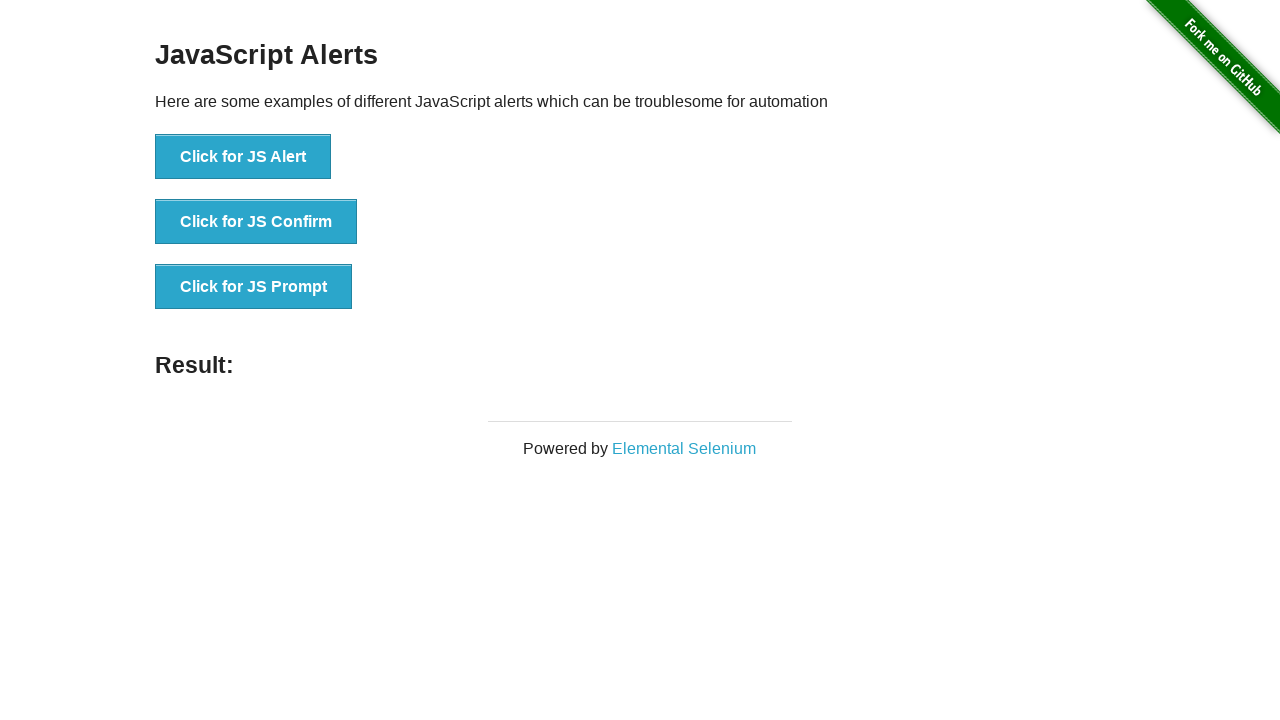

Set up dialog handler to automatically accept alerts
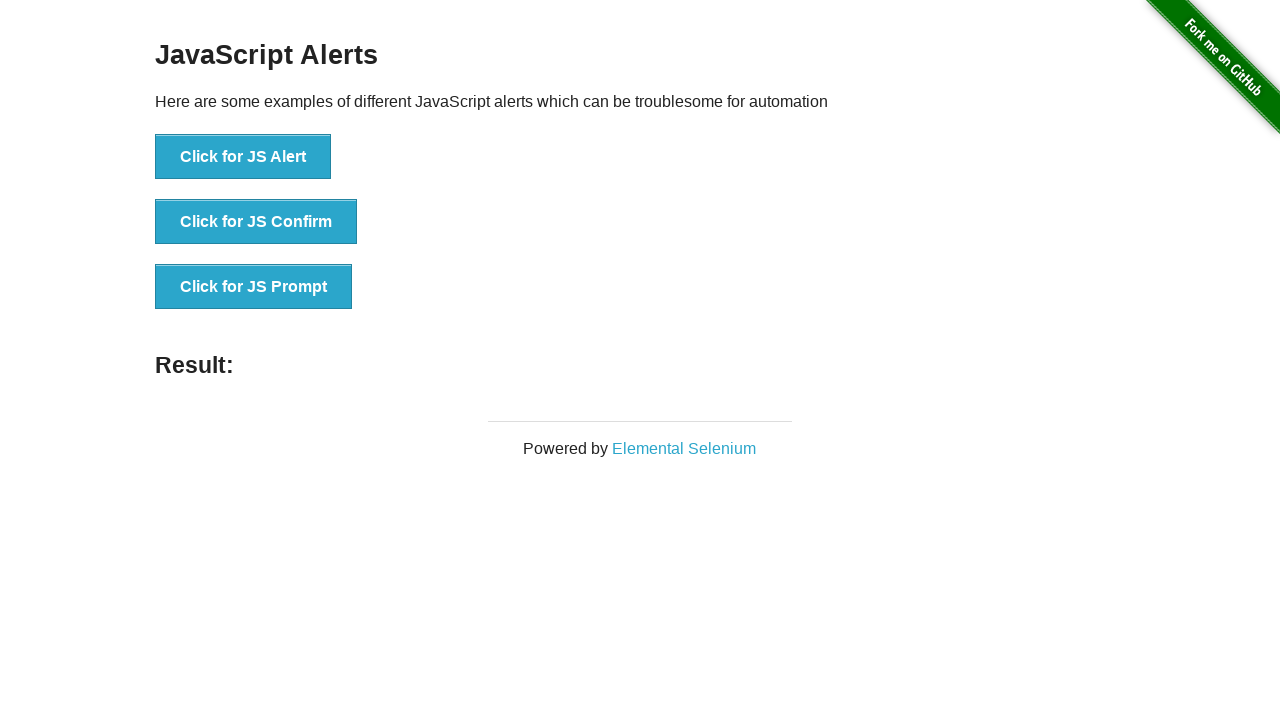

Clicked the JS Confirm button at (256, 222) on xpath=//*[text()='Click for JS Confirm']
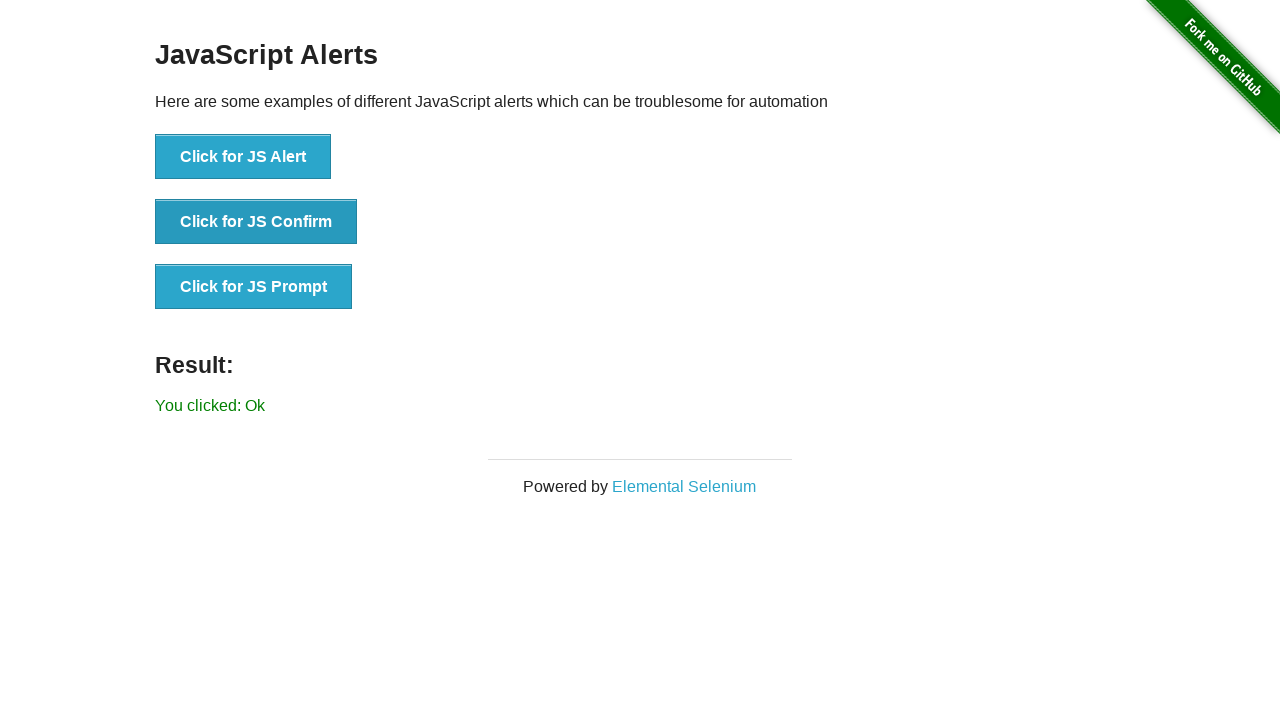

Result message appeared after accepting confirm dialog
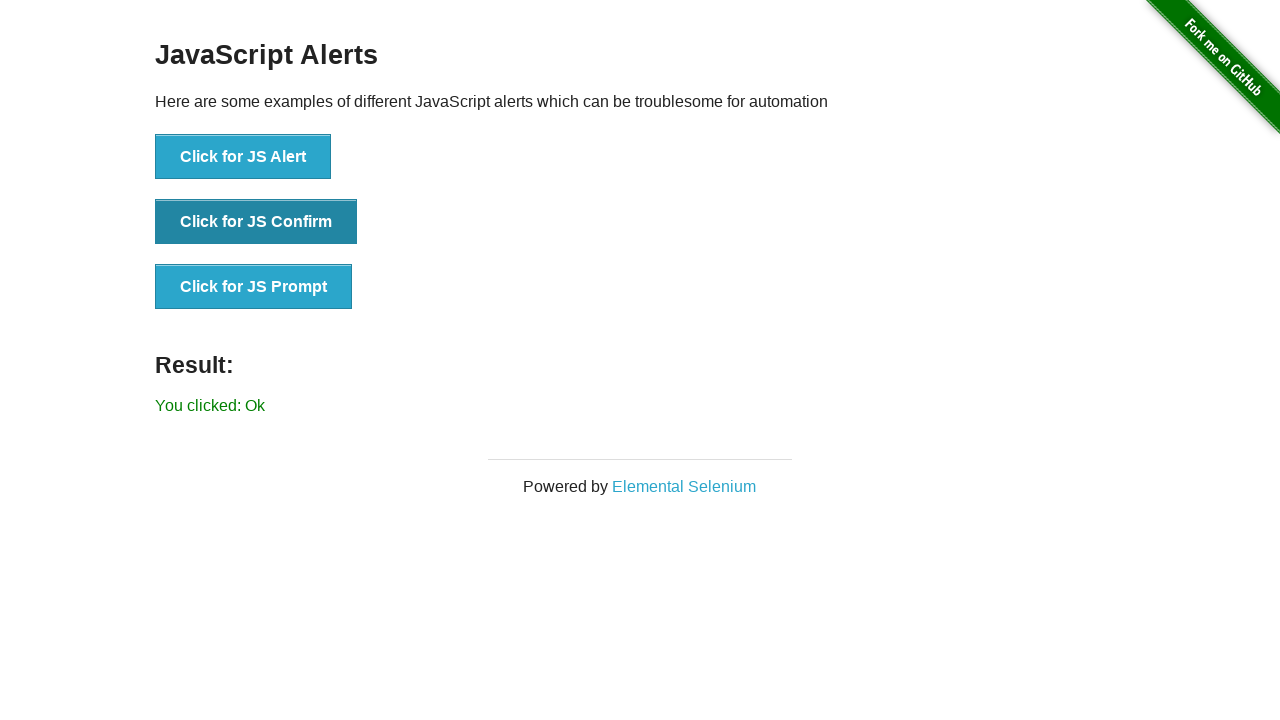

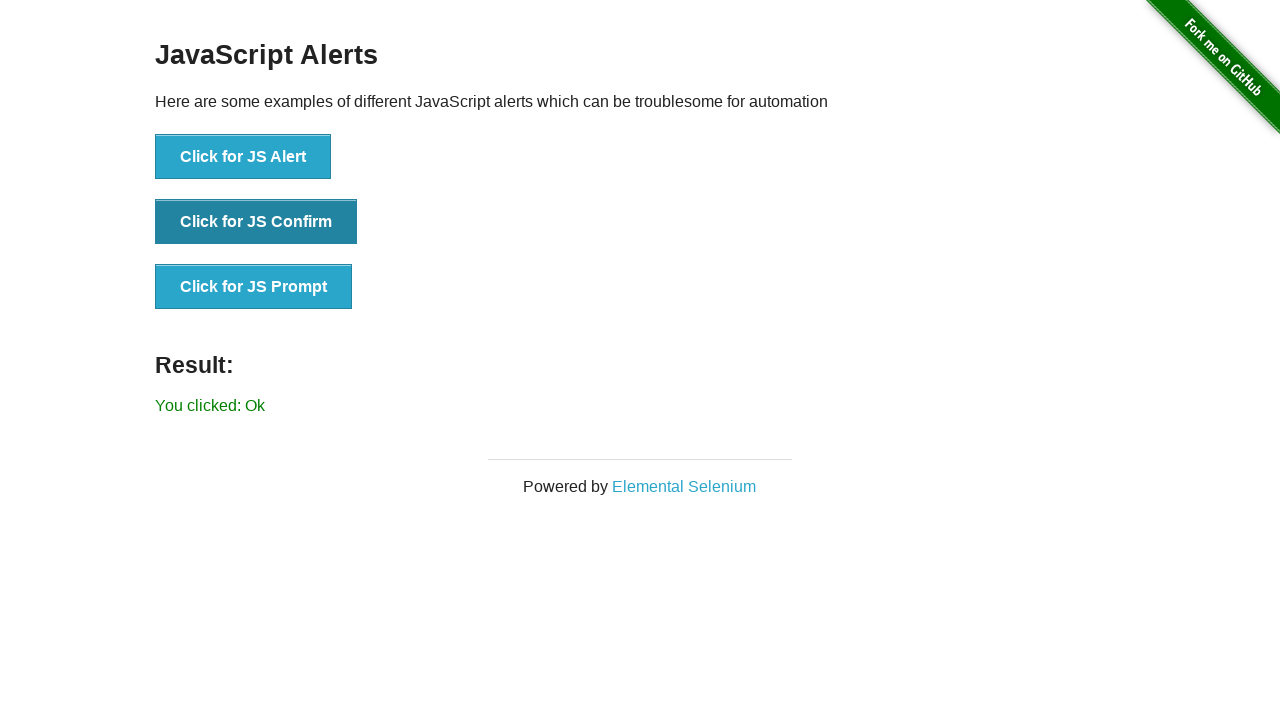